Tests JavaScript prompt dialog by clicking button, entering text into the prompt, and verifying the entered text appears in result

Starting URL: http://the-internet.herokuapp.com/javascript_alerts

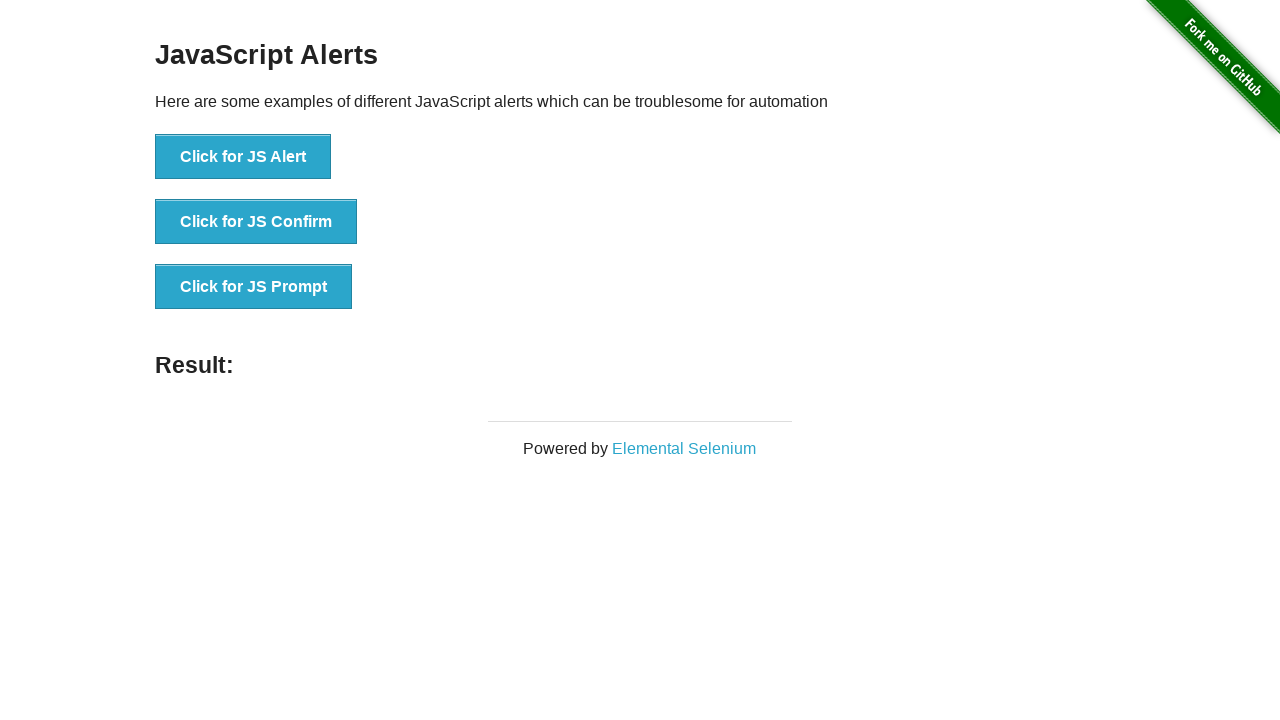

Clicked 'Click for JS Prompt' button to trigger prompt dialog at (254, 287) on xpath=//button[.='Click for JS Prompt']
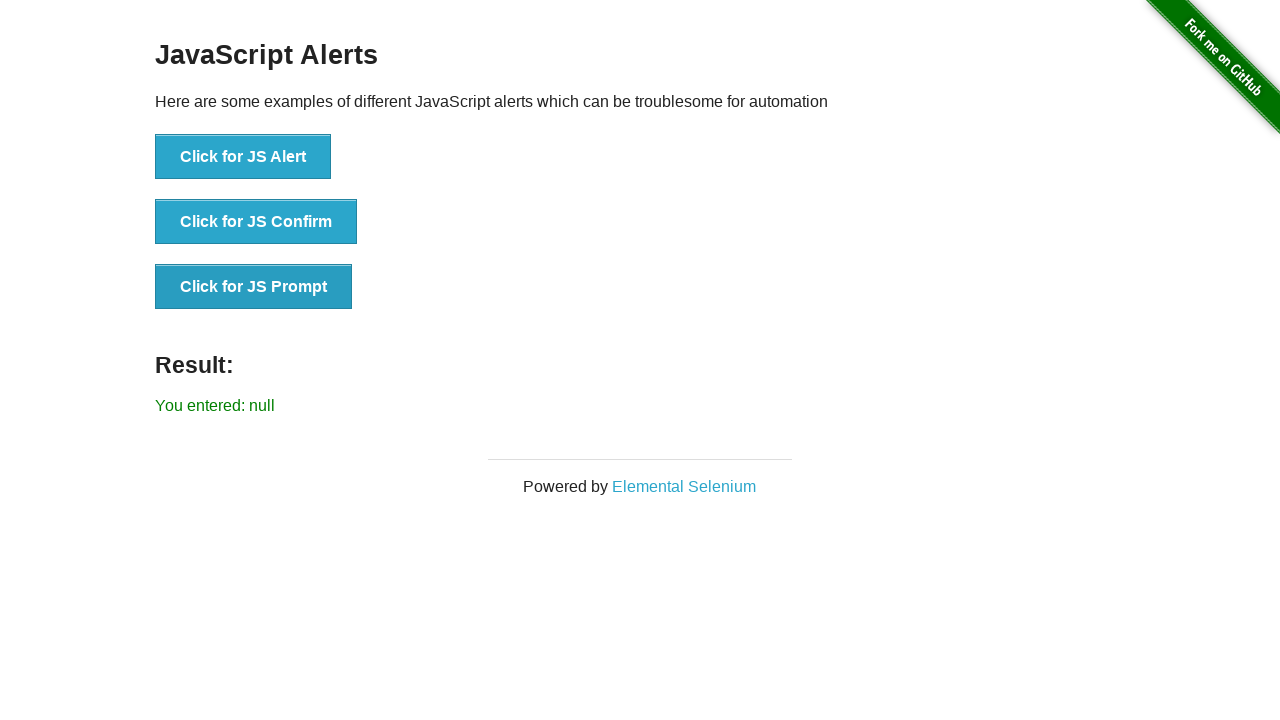

Set up dialog handler to accept prompt with text 'Тестовое сообщение'
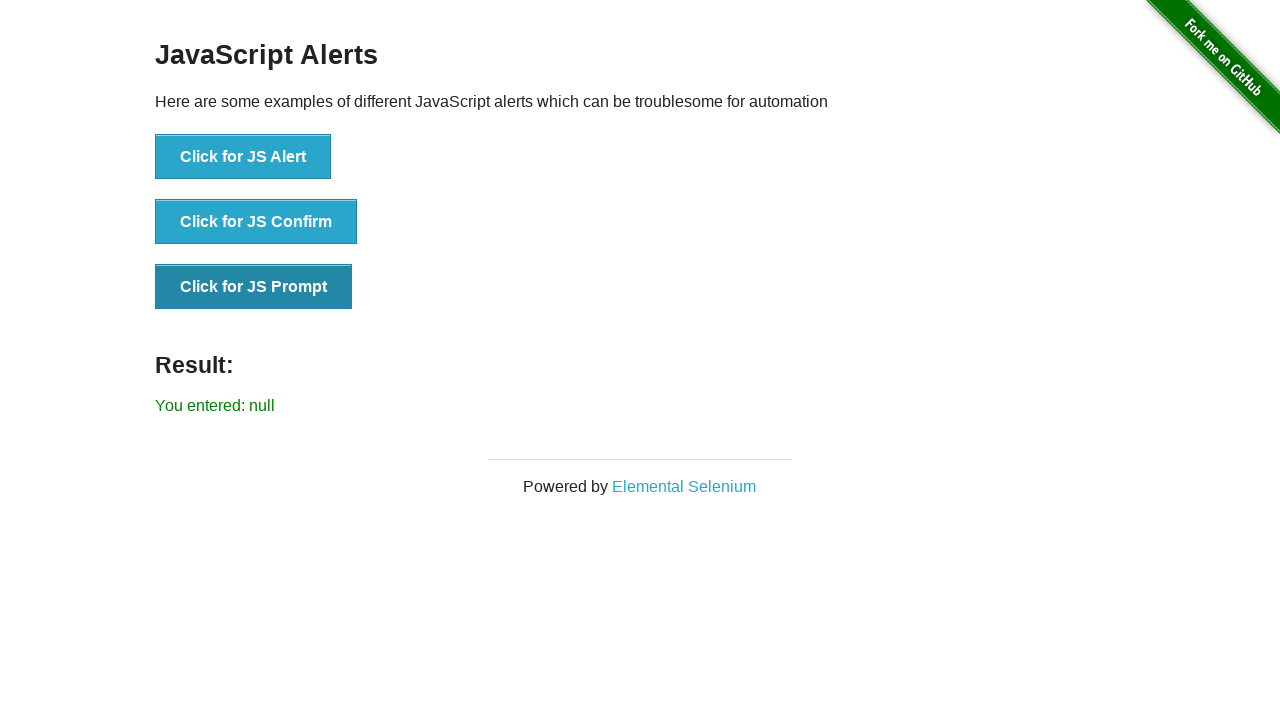

Result label appeared on page
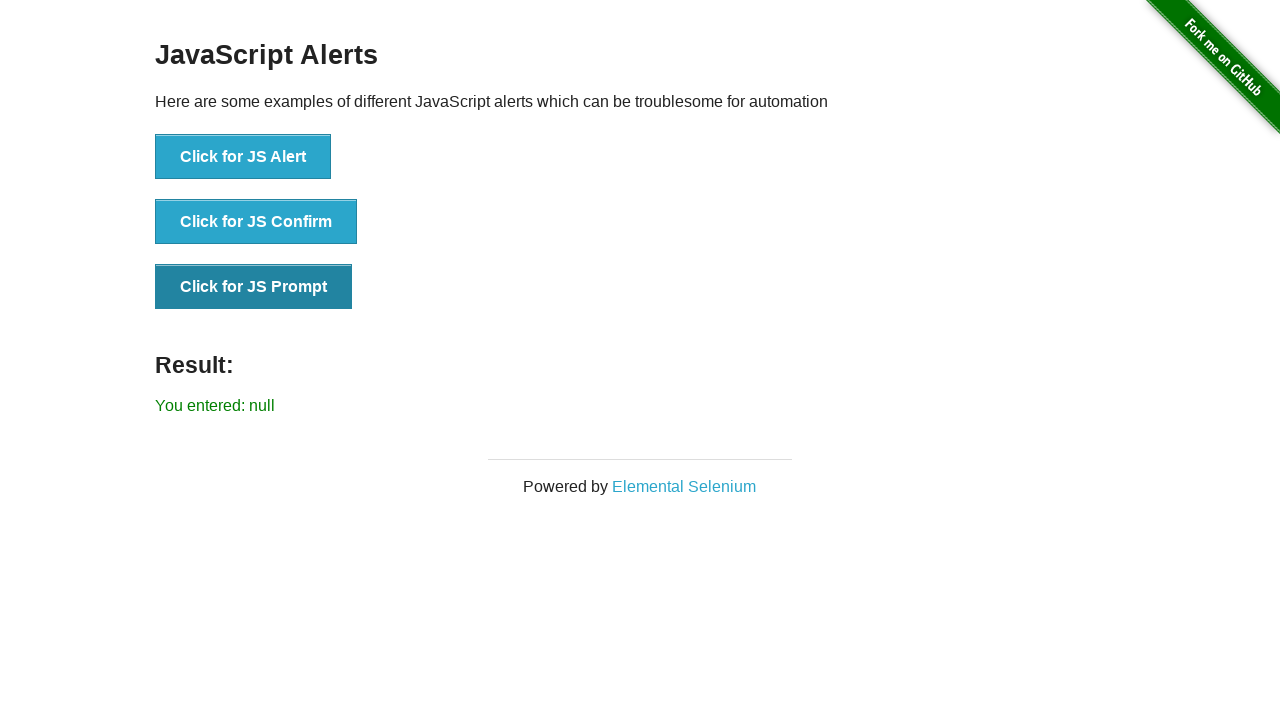

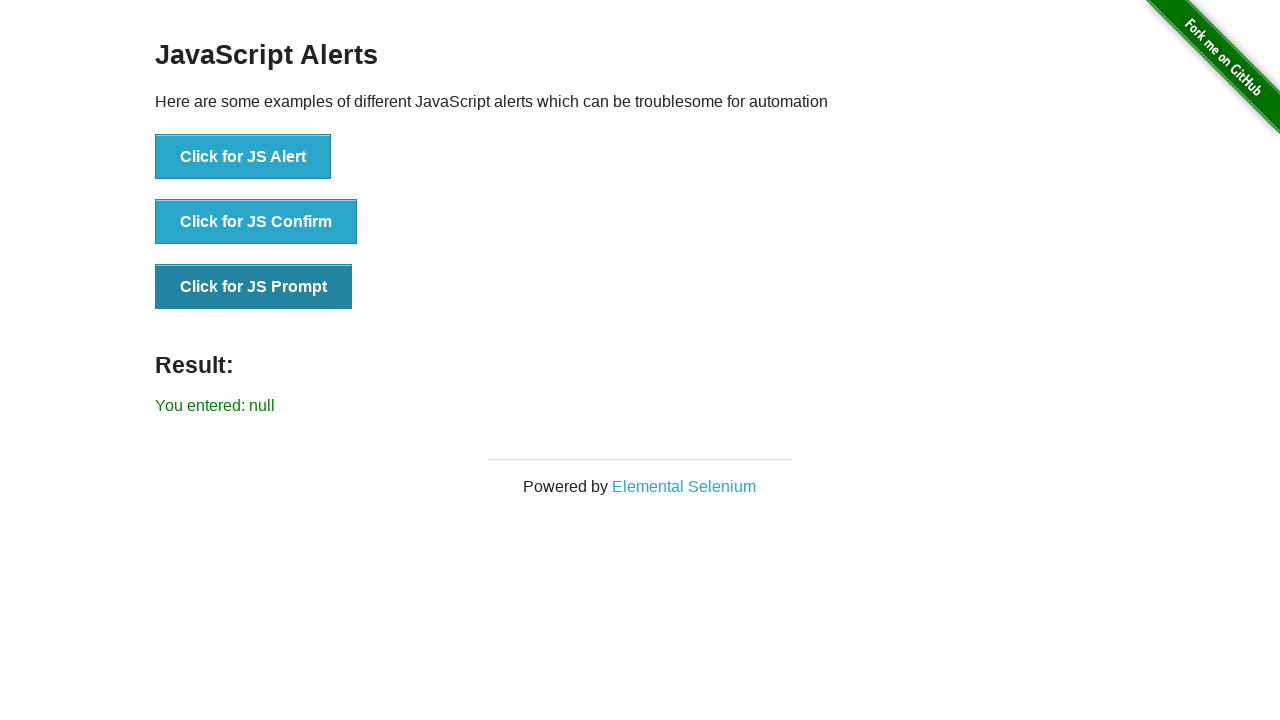